Tests table data extraction functionality by navigating to the sortable data tables page, then verifying that table rows can be correctly retrieved by email address and match expected values.

Starting URL: https://the-internet.herokuapp.com/

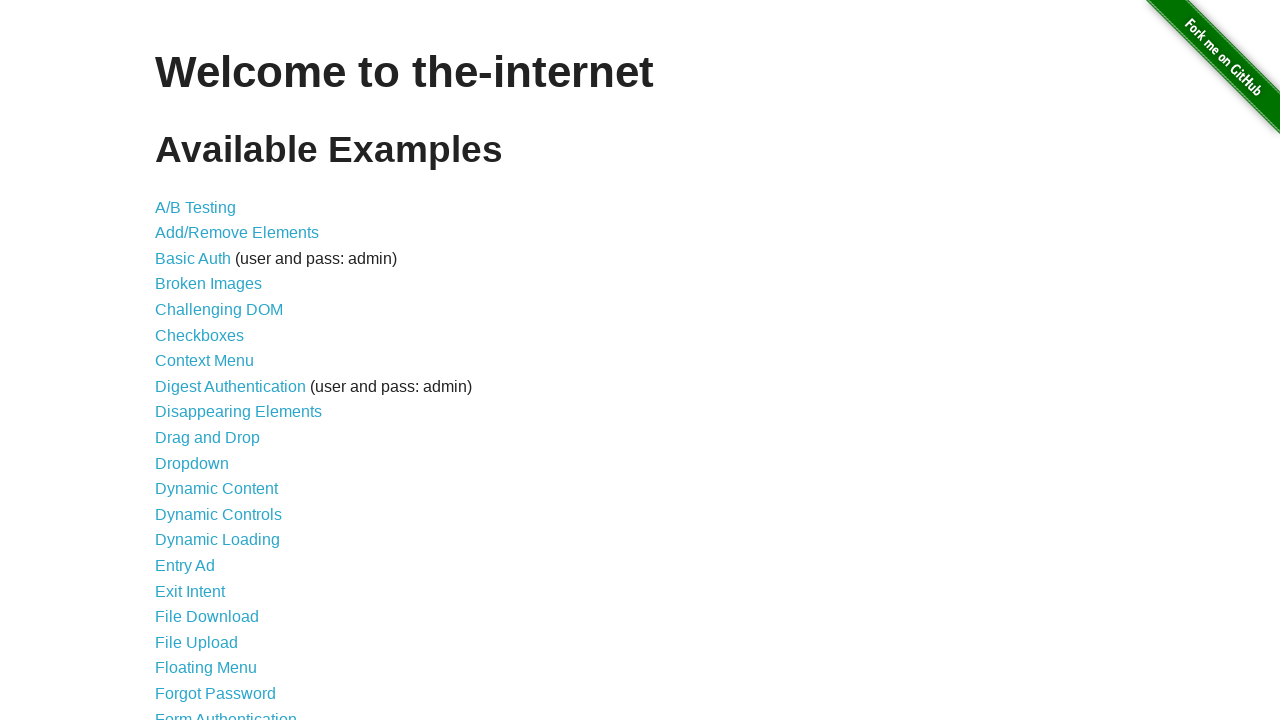

Clicked on Sortable Data Tables link at (230, 574) on a[href="/tables"]
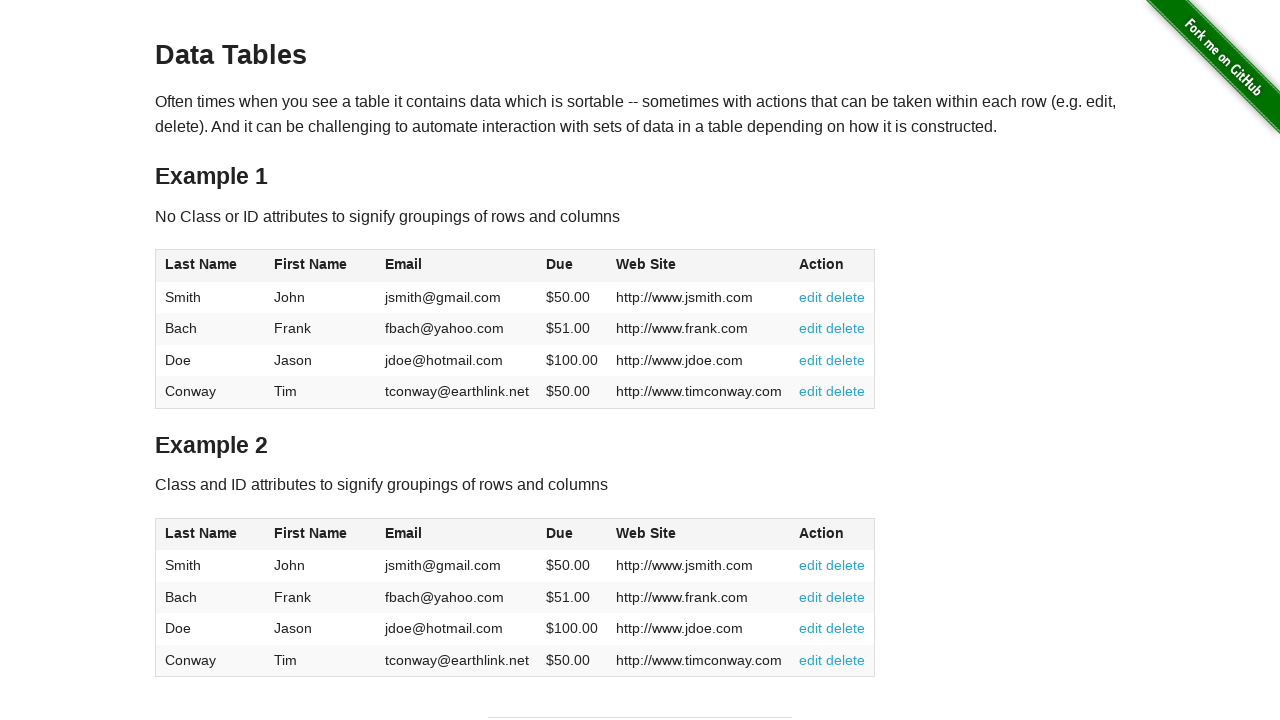

Table 2 became visible
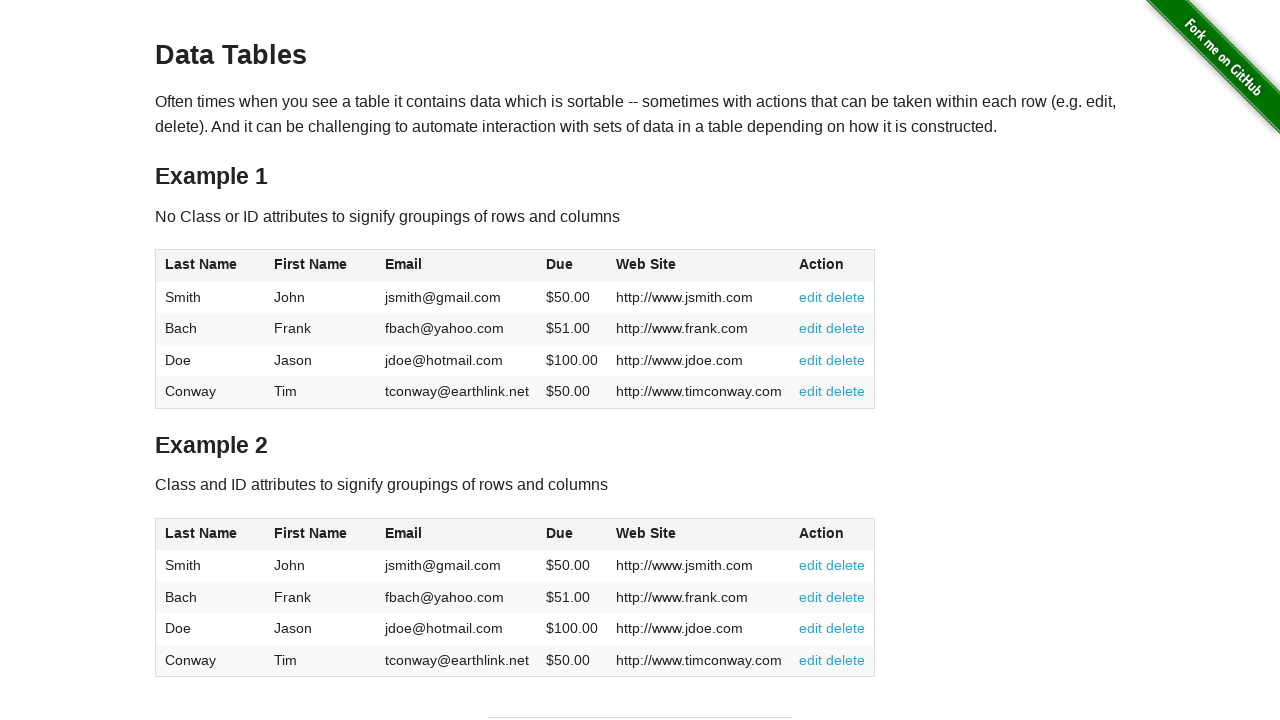

Retrieved and verified table row for email jsmith@gmail.com
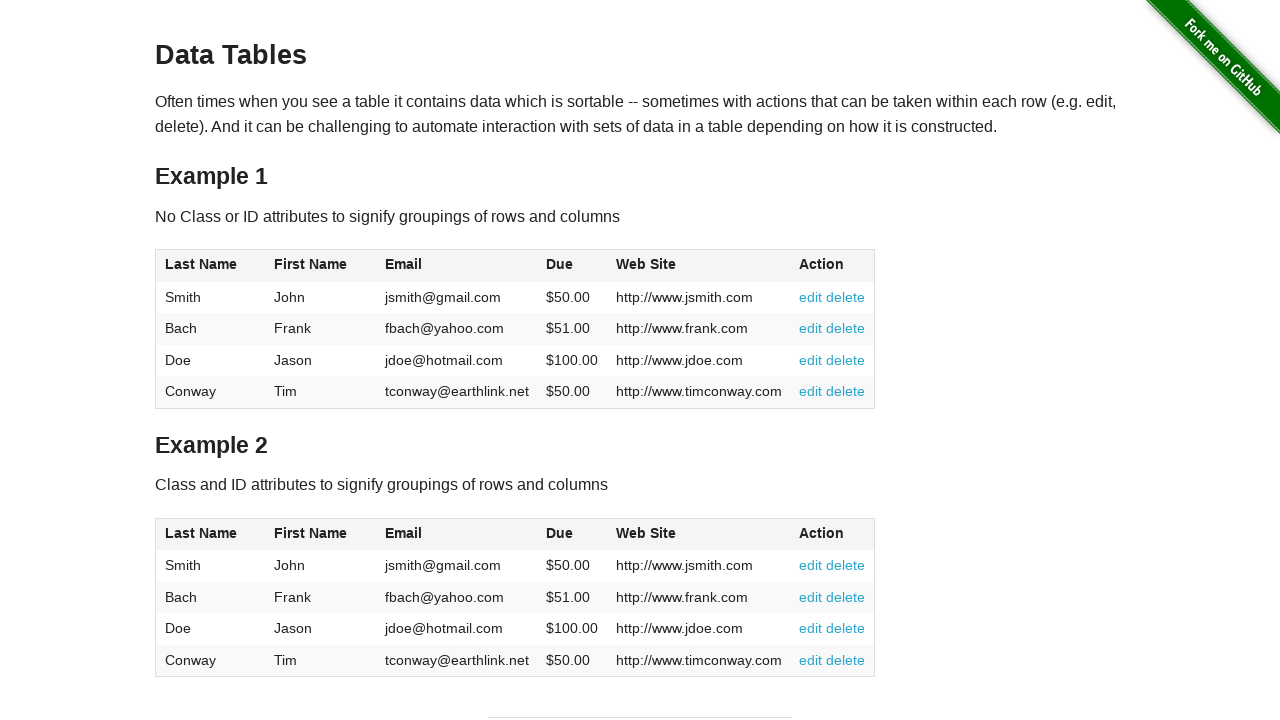

Assertion passed: row data for jsmith@gmail.com matches expected values
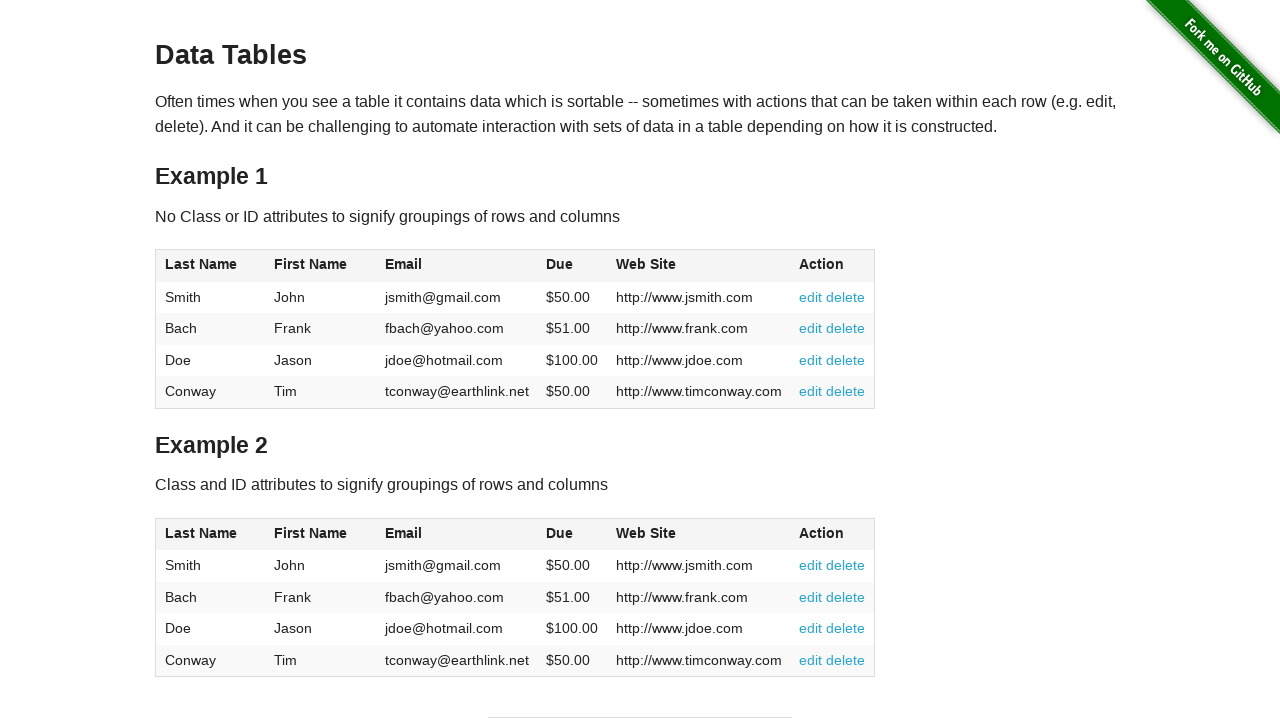

Retrieved and verified table row for email fbach@yahoo.com
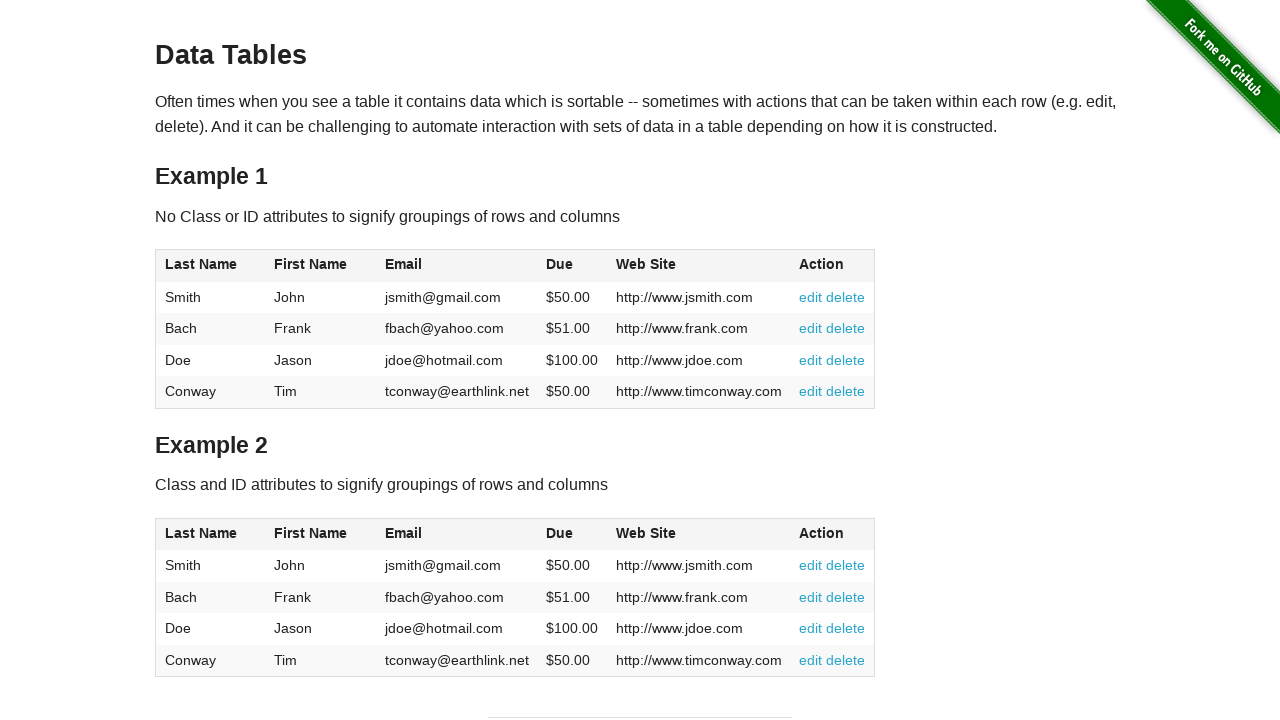

Assertion passed: row data for fbach@yahoo.com matches expected values
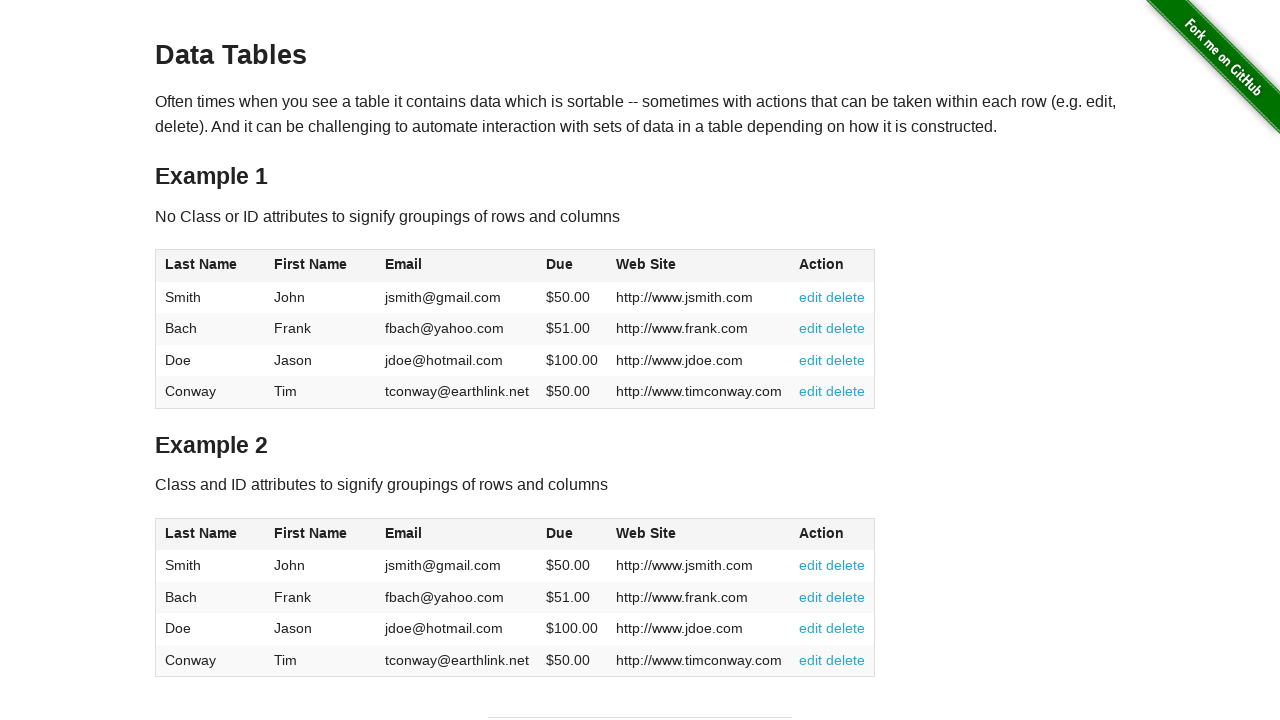

Retrieved and verified table row for email jdoe@hotmail.com
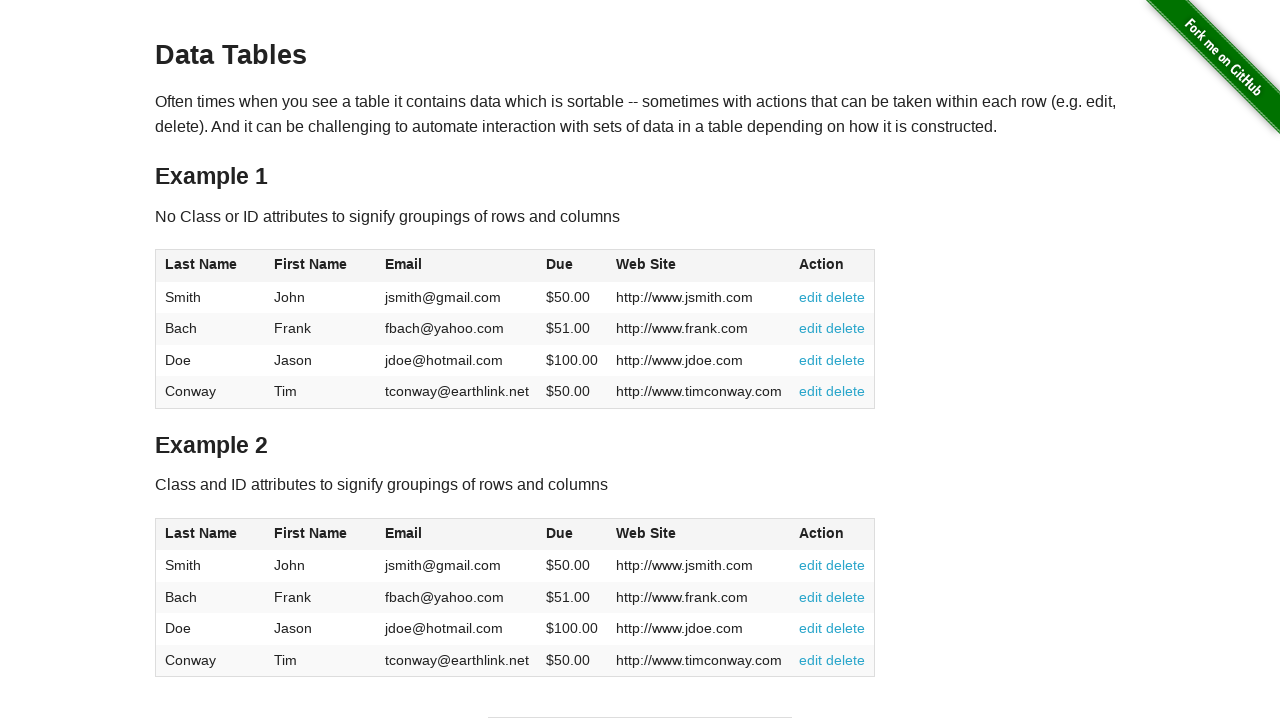

Assertion passed: row data for jdoe@hotmail.com matches expected values
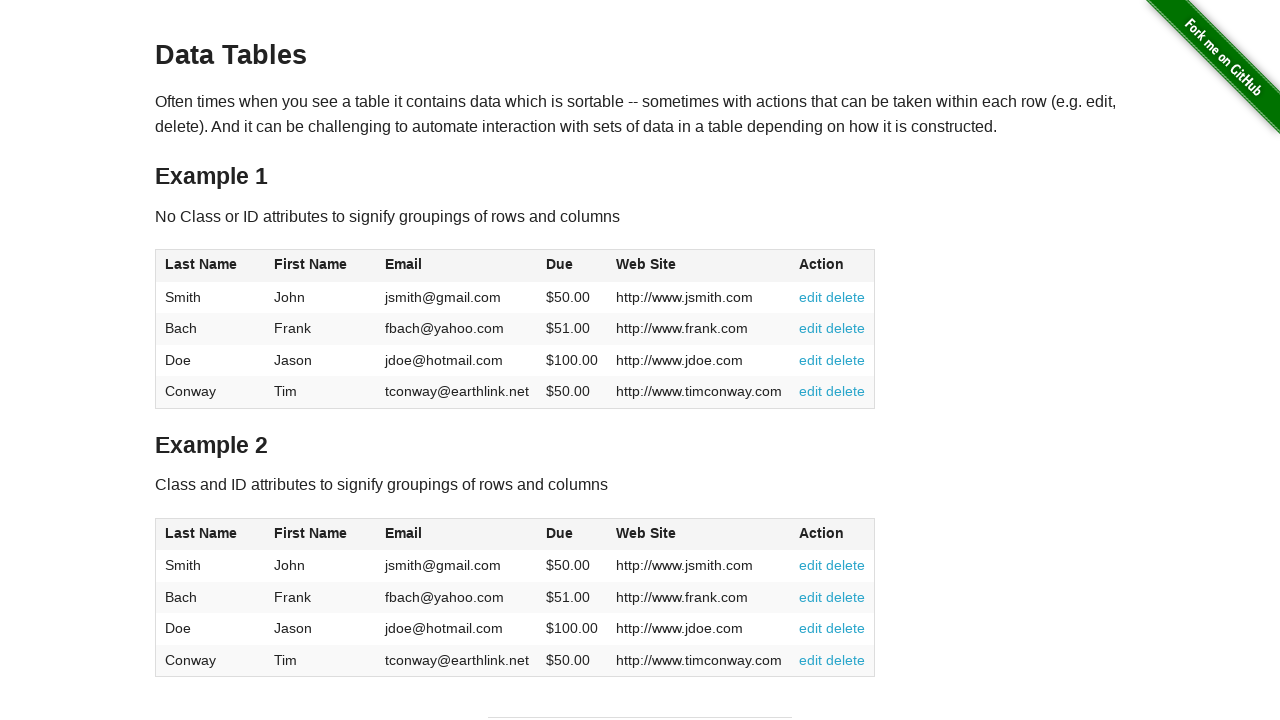

Retrieved and verified table row for email tconway@earthlink.net
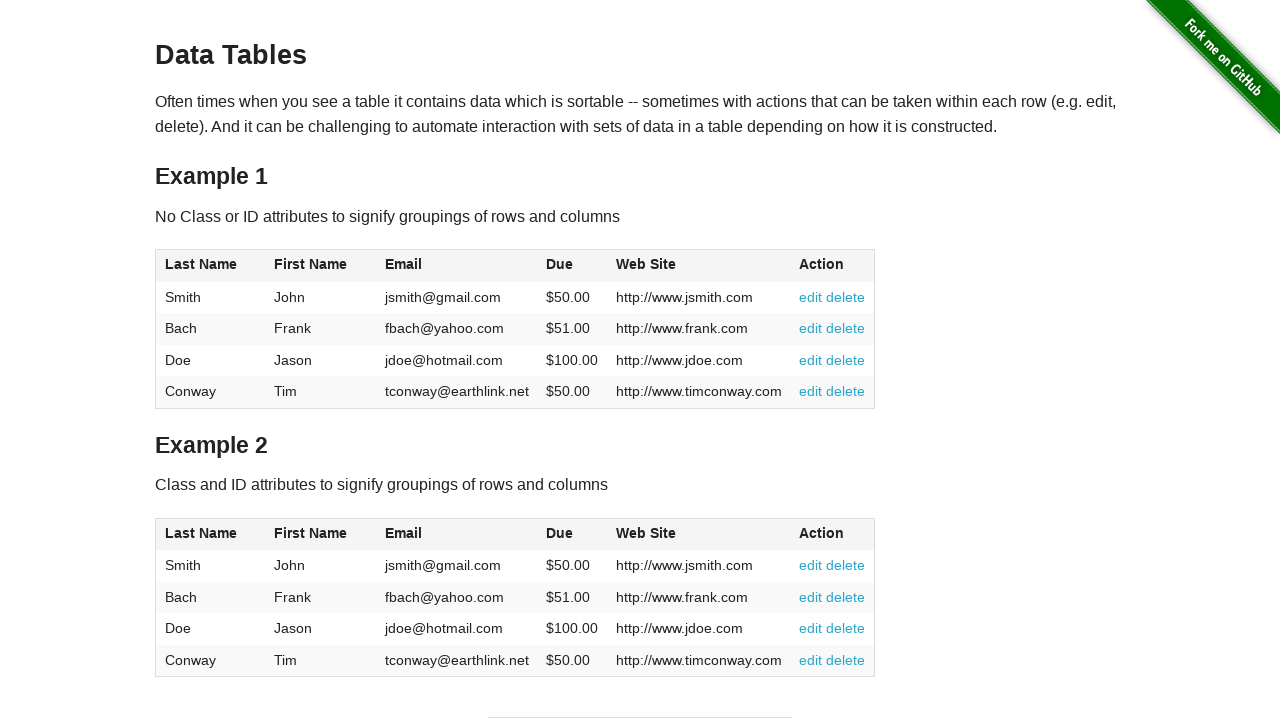

Assertion passed: row data for tconway@earthlink.net matches expected values
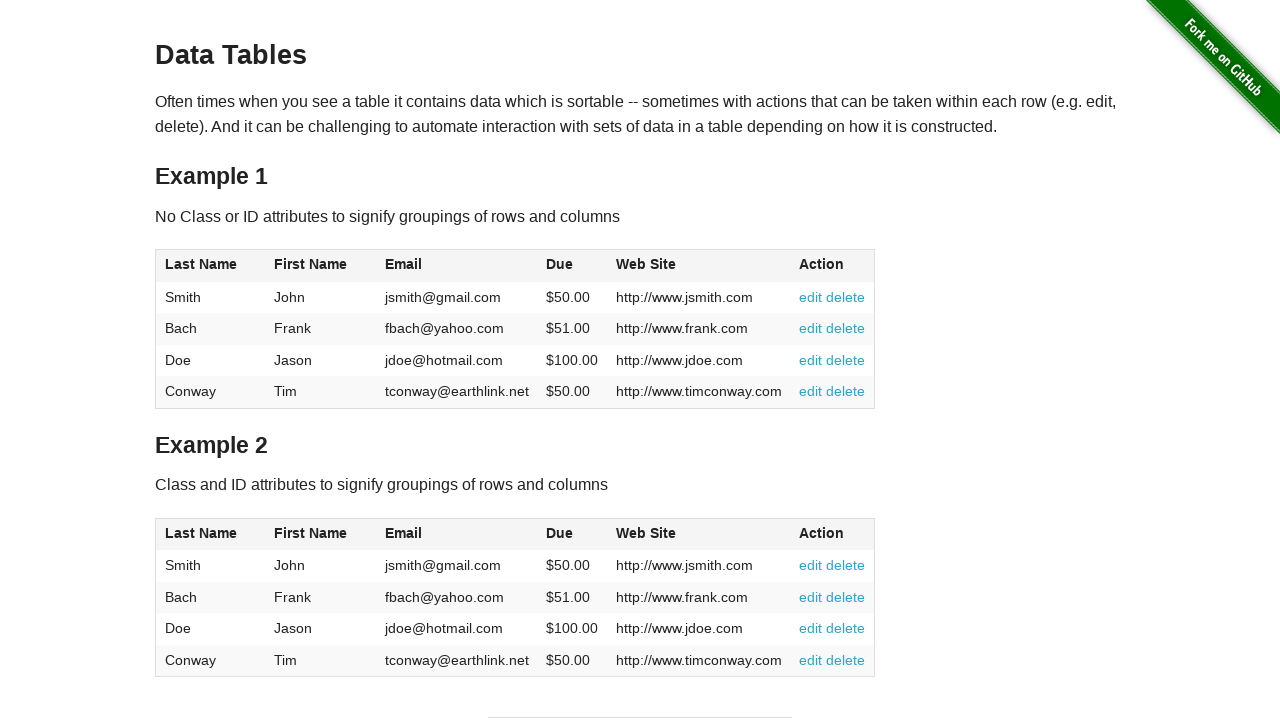

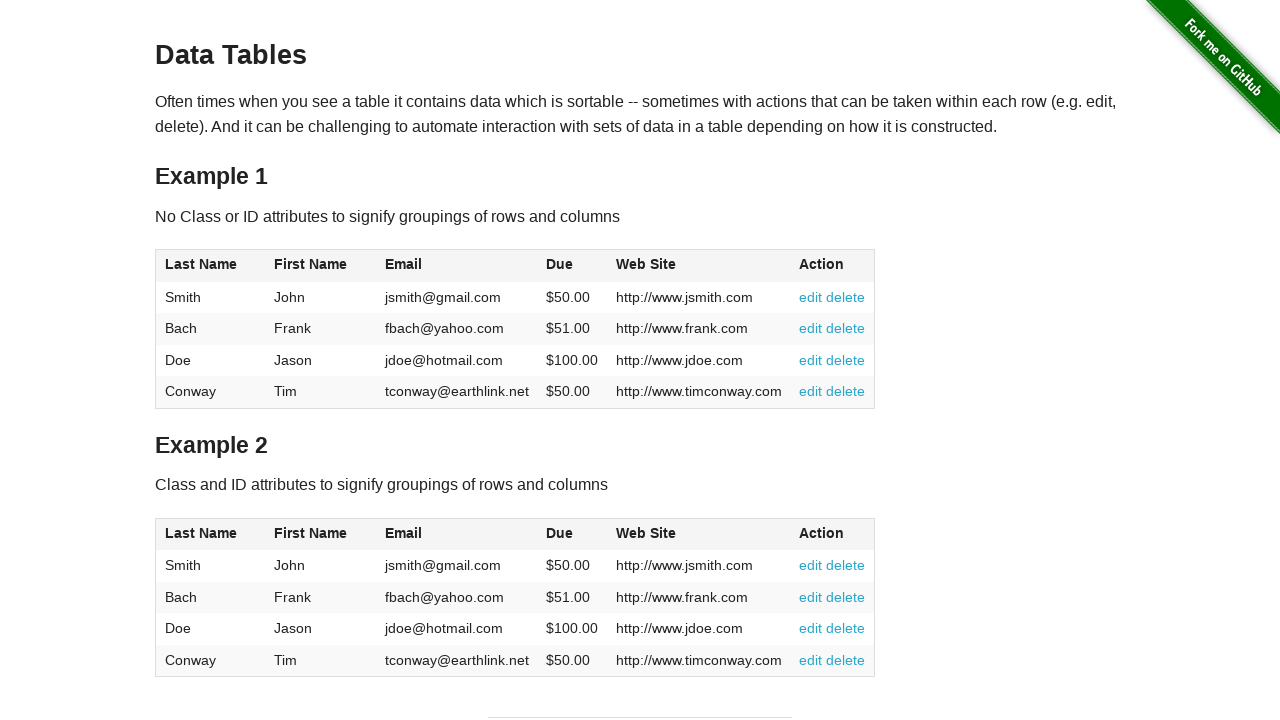